Tests Google Translate by entering text into the translation input field and waiting for the translated result to appear

Starting URL: https://translate.google.com/?hl=ja

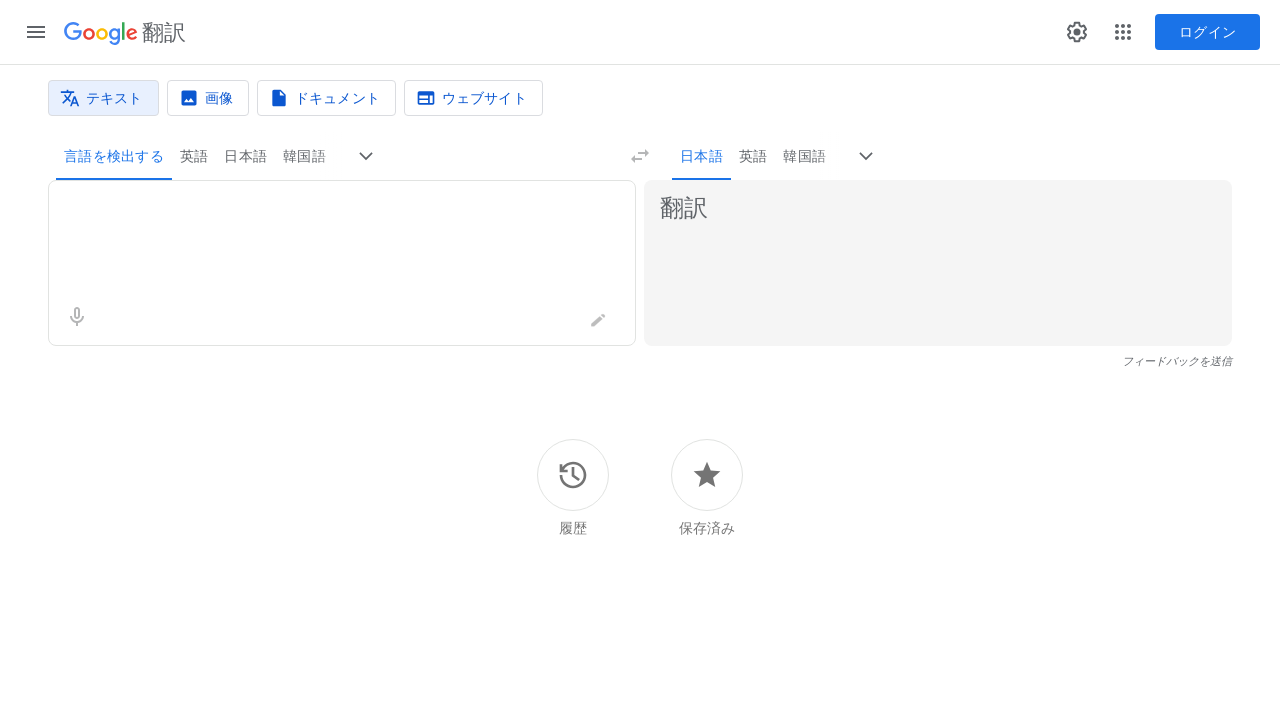

Translation input textarea loaded
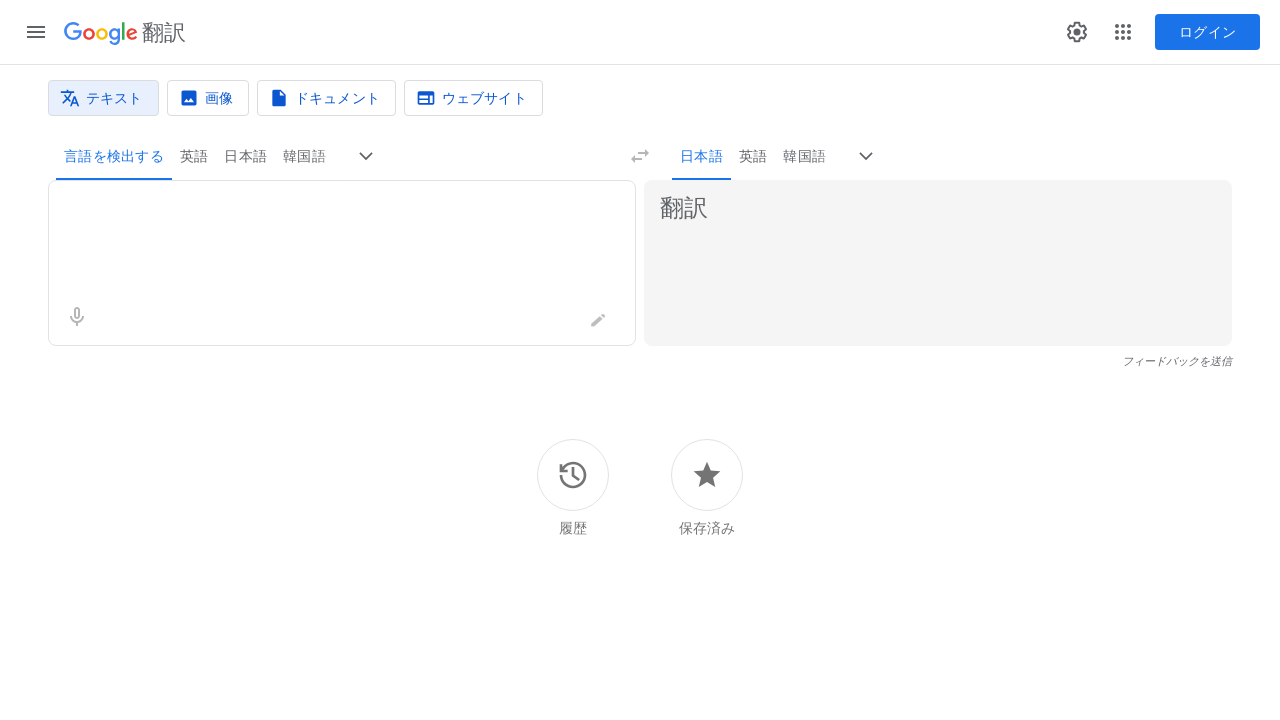

Entered 'Hello world' into translation input field on textarea[aria-label]
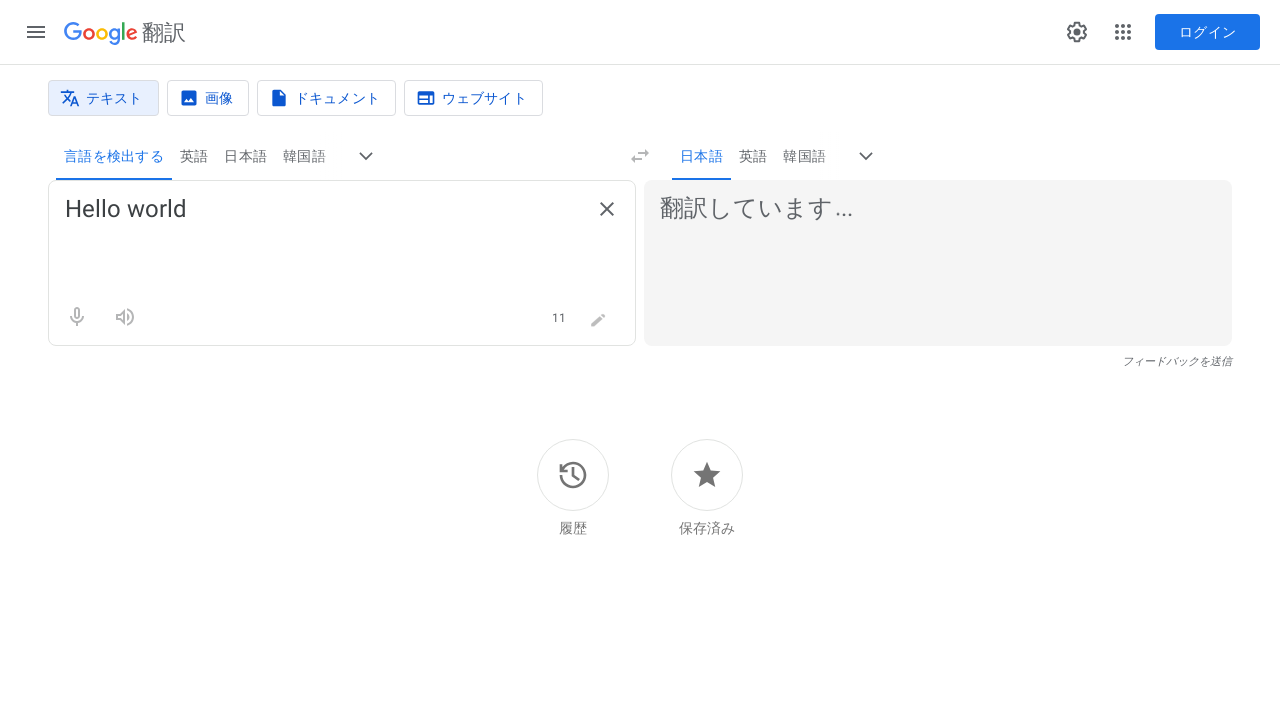

Translation result appeared
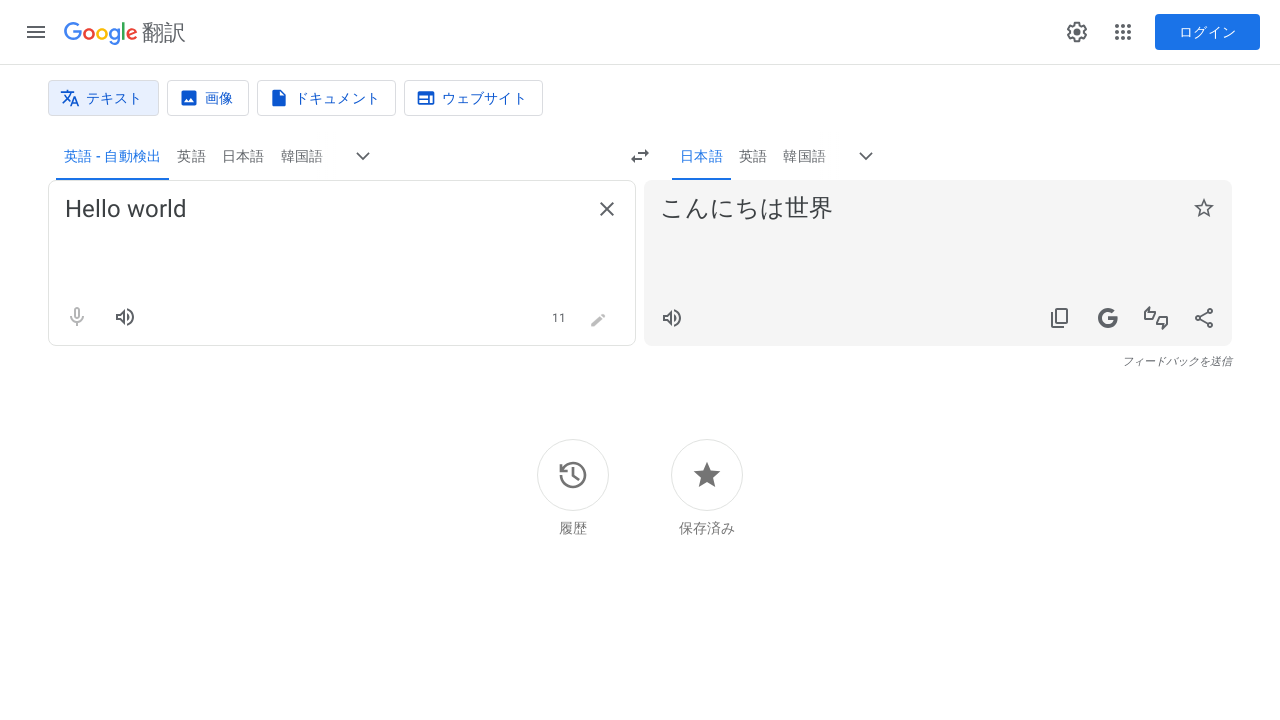

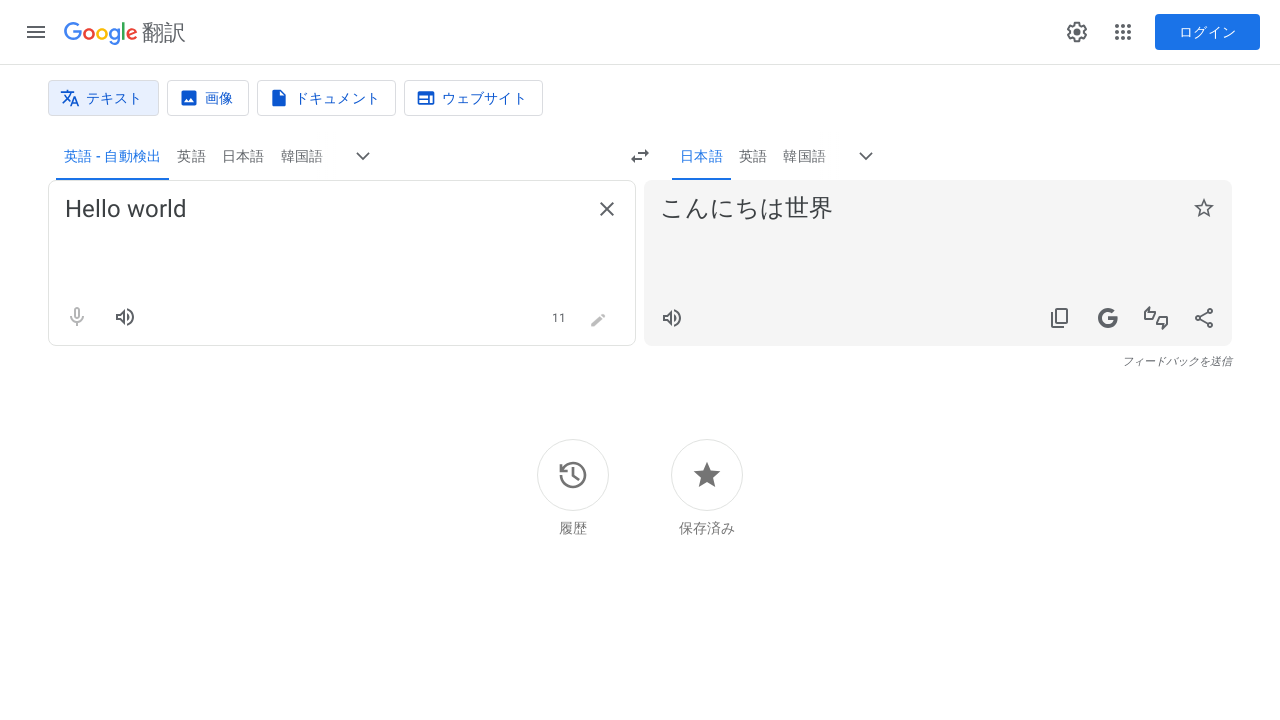